Tests autocomplete functionality by typing "ind" in the input field, navigating through suggestions with keyboard arrows, and selecting "India" from the dropdown

Starting URL: https://www.rahulshettyacademy.com/AutomationPractice/

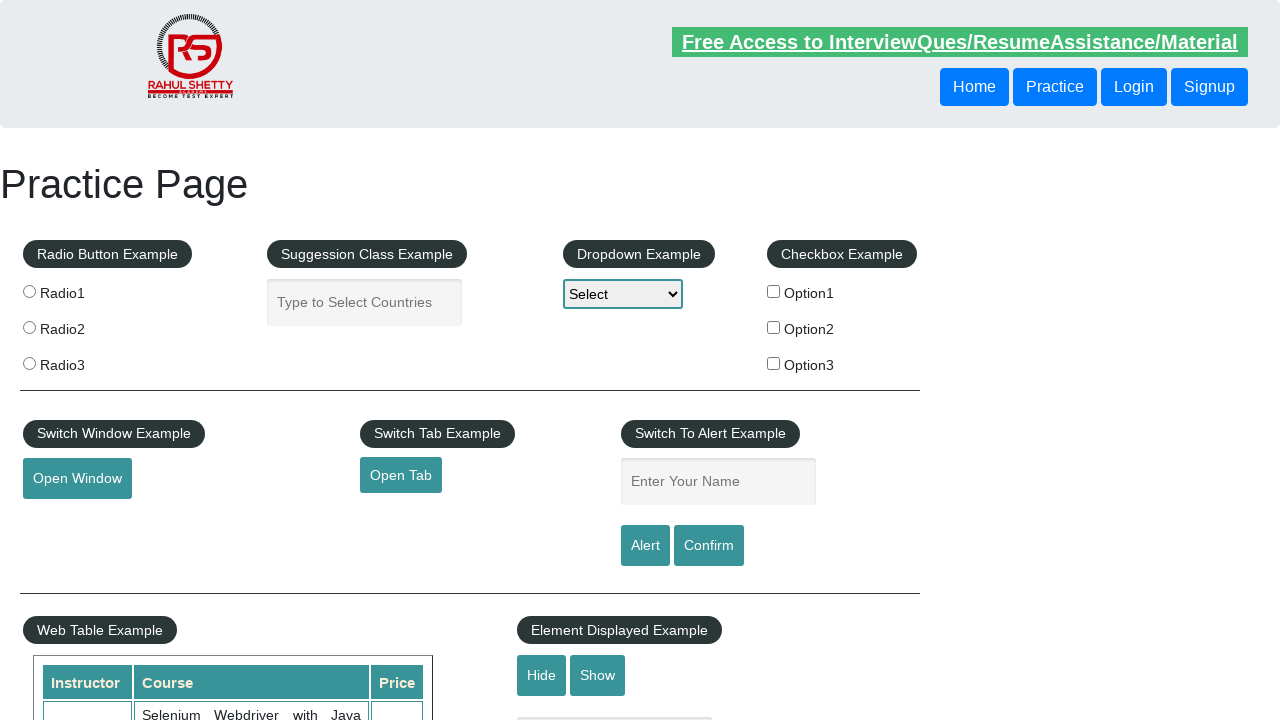

Filled autocomplete input field with 'ind' on #autocomplete
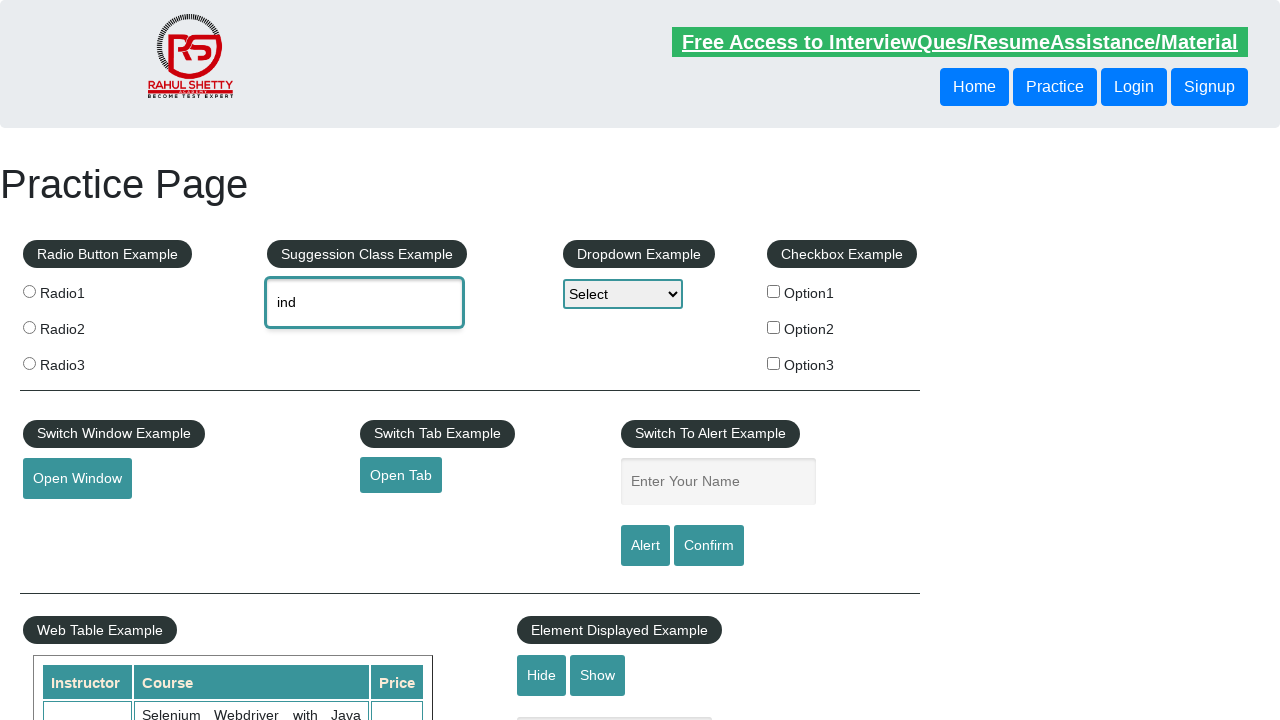

Waited 3 seconds for autocomplete suggestions to load
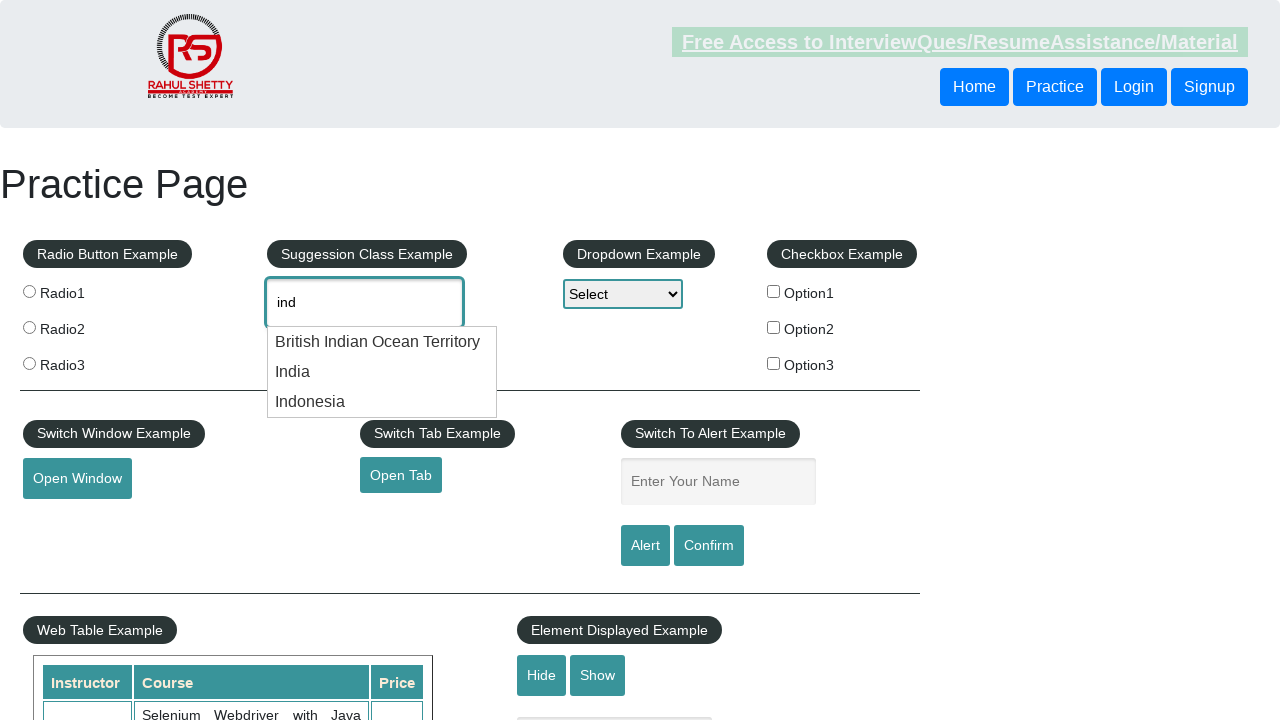

Pressed ArrowDown key once to navigate through suggestions on #autocomplete
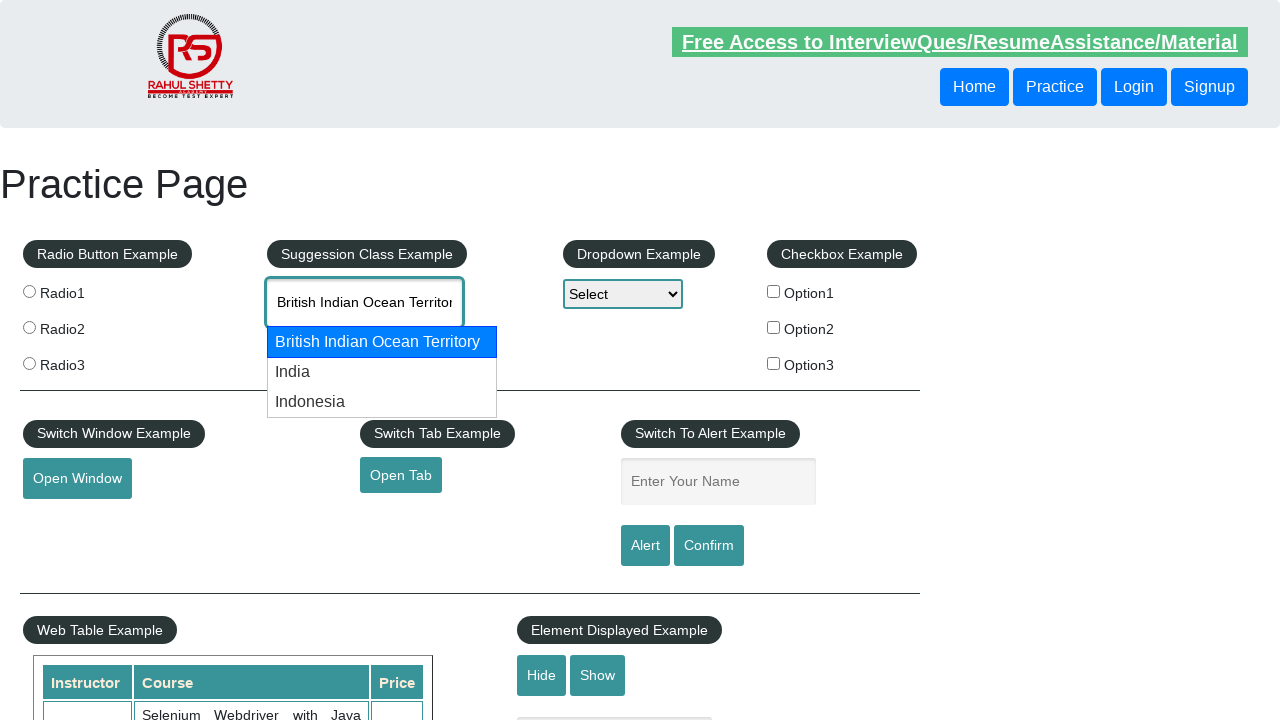

Pressed ArrowDown key second time to navigate to India option on #autocomplete
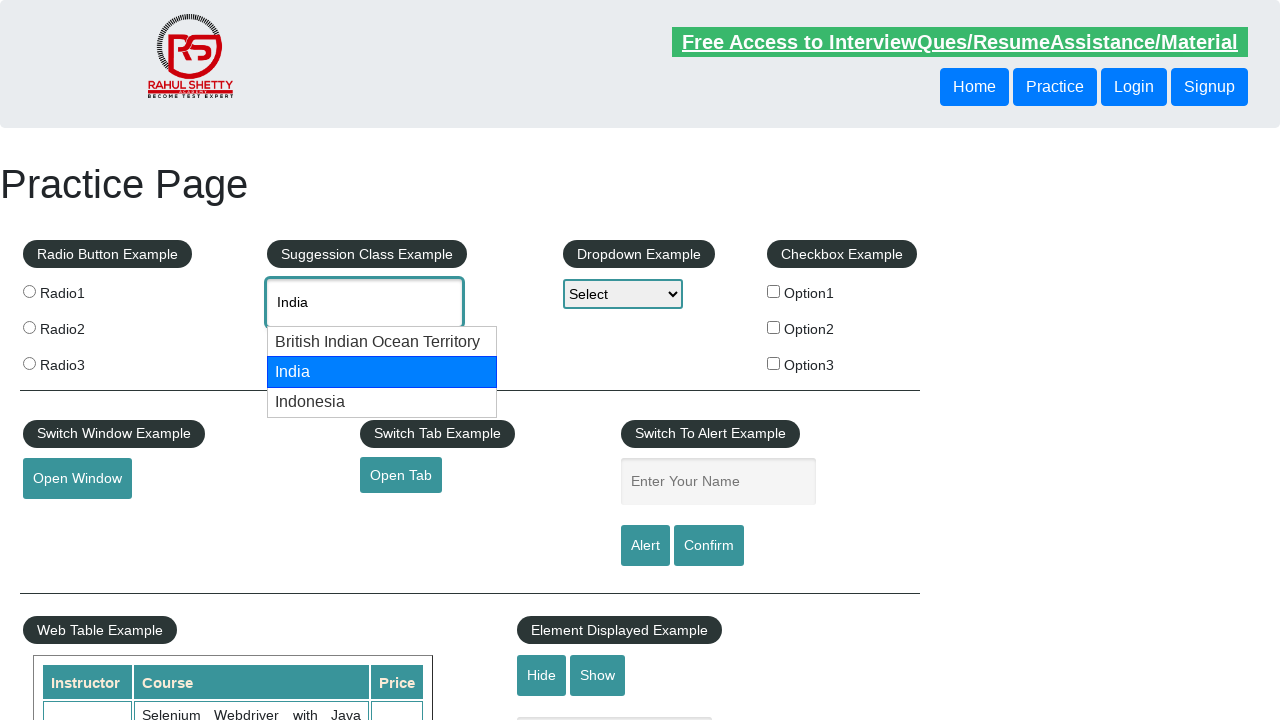

Clicked on 'India' option from the autocomplete dropdown at (382, 372) on xpath=//div[text()='India']
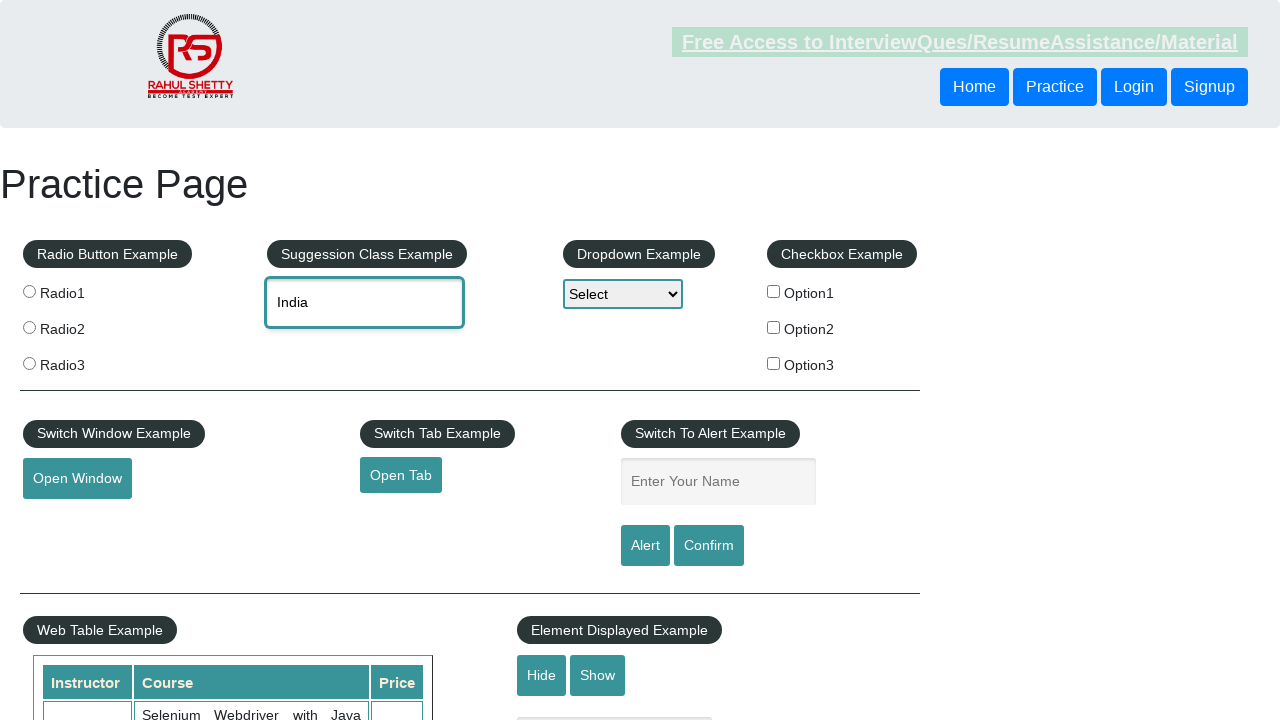

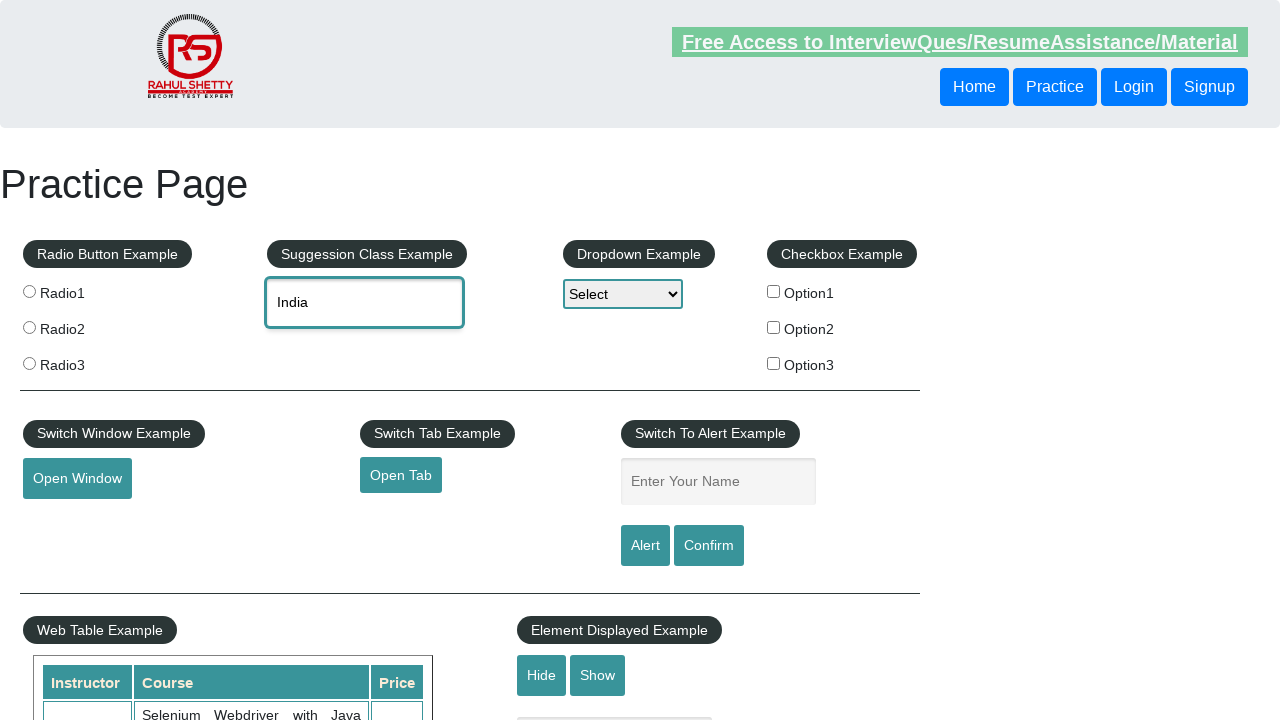